Navigates to the ANA (All Nippon Airways) Japan homepage and checks for the presence of domestic flight time sale promotion banners in the hero carousel section.

Starting URL: https://www.ana.co.jp/ja/jp/

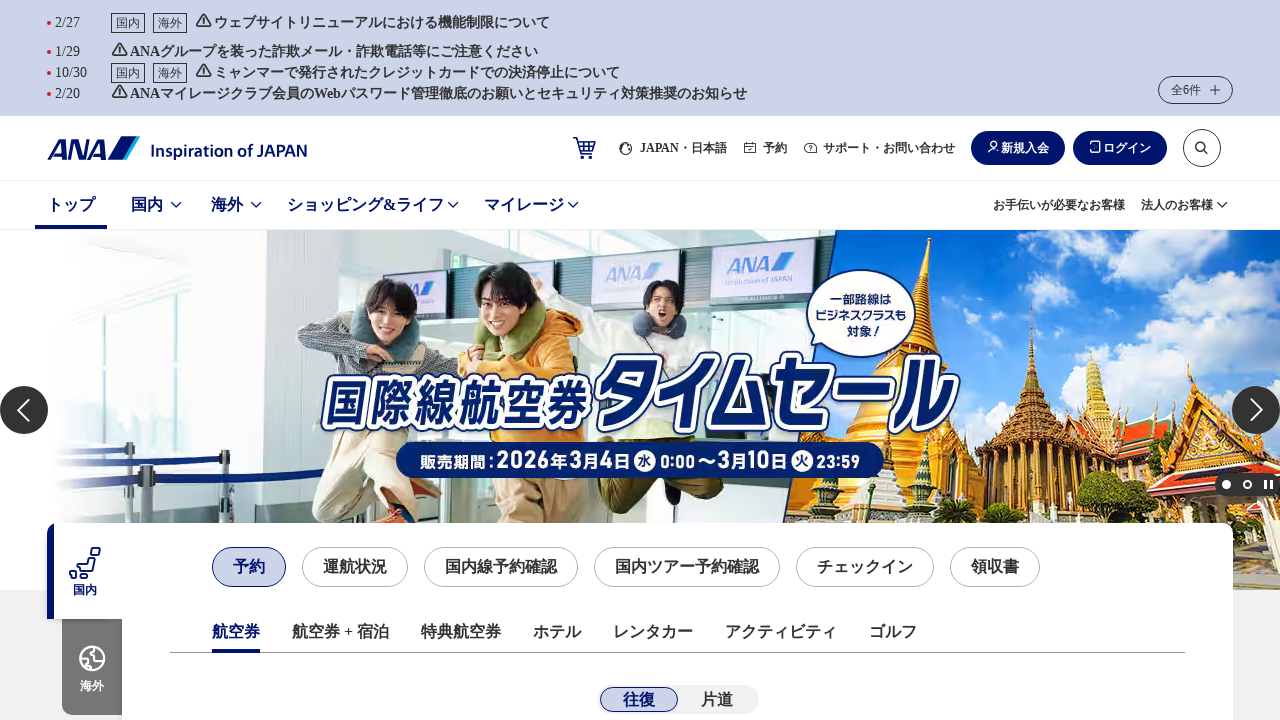

Waited for hero carousel anchor elements to load
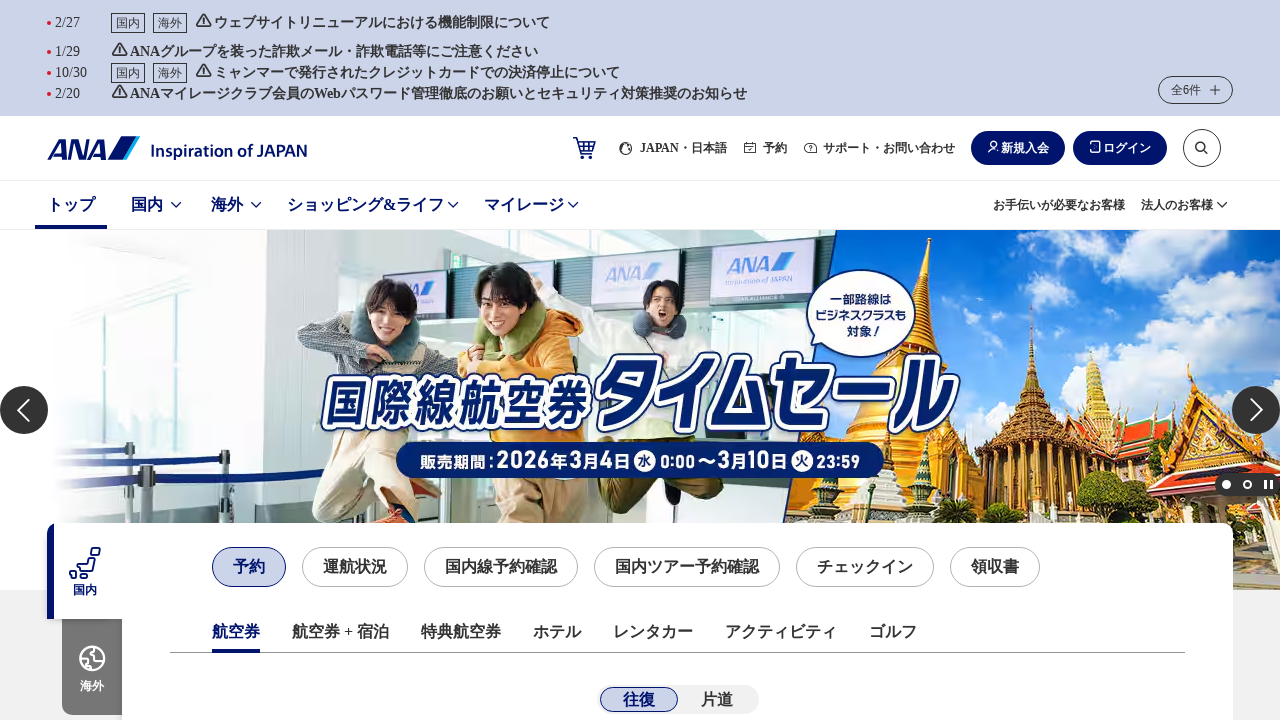

Retrieved all carousel anchor elements from hero section
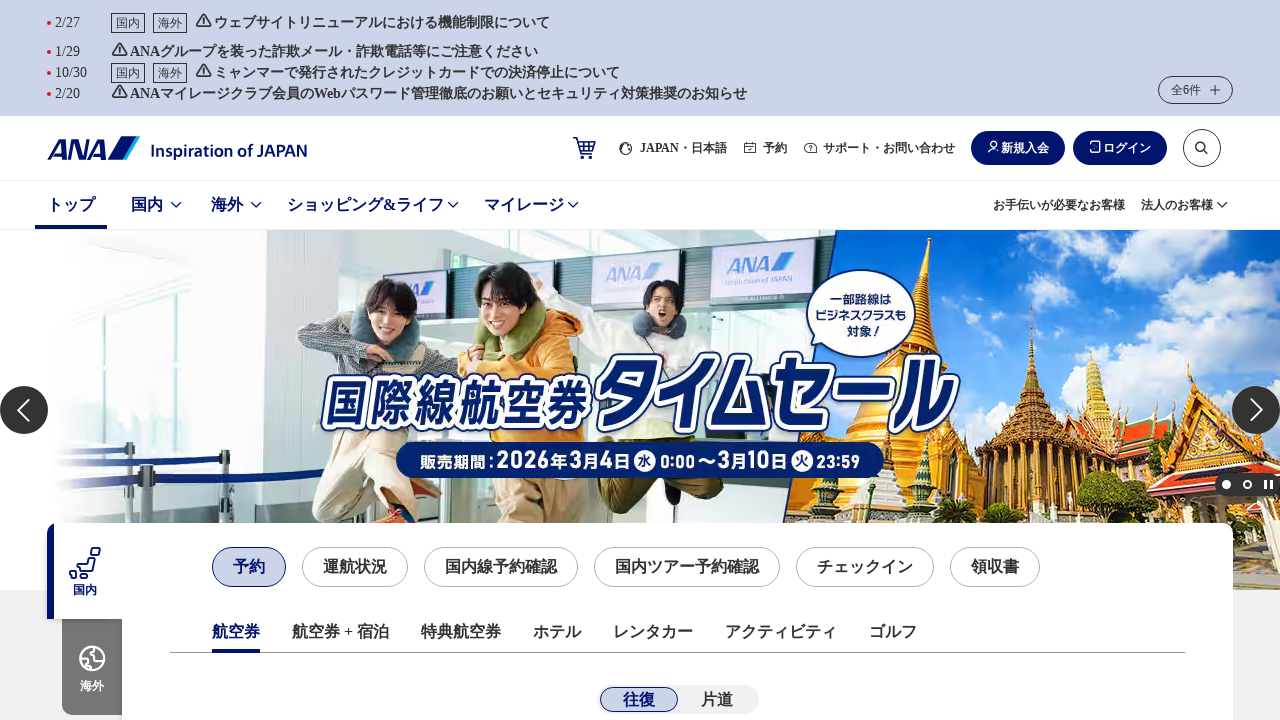

Extracted text from carousel element: '国内線航空券タイムセール ファーストクラスも対象！ エコノミークラス 販売期間：2026年3月3日（火）0:00～3月9日（月）23:59 ファーストクラス 販売期間：2026年3月3日（火）0:00～3月4日（水）23:59'
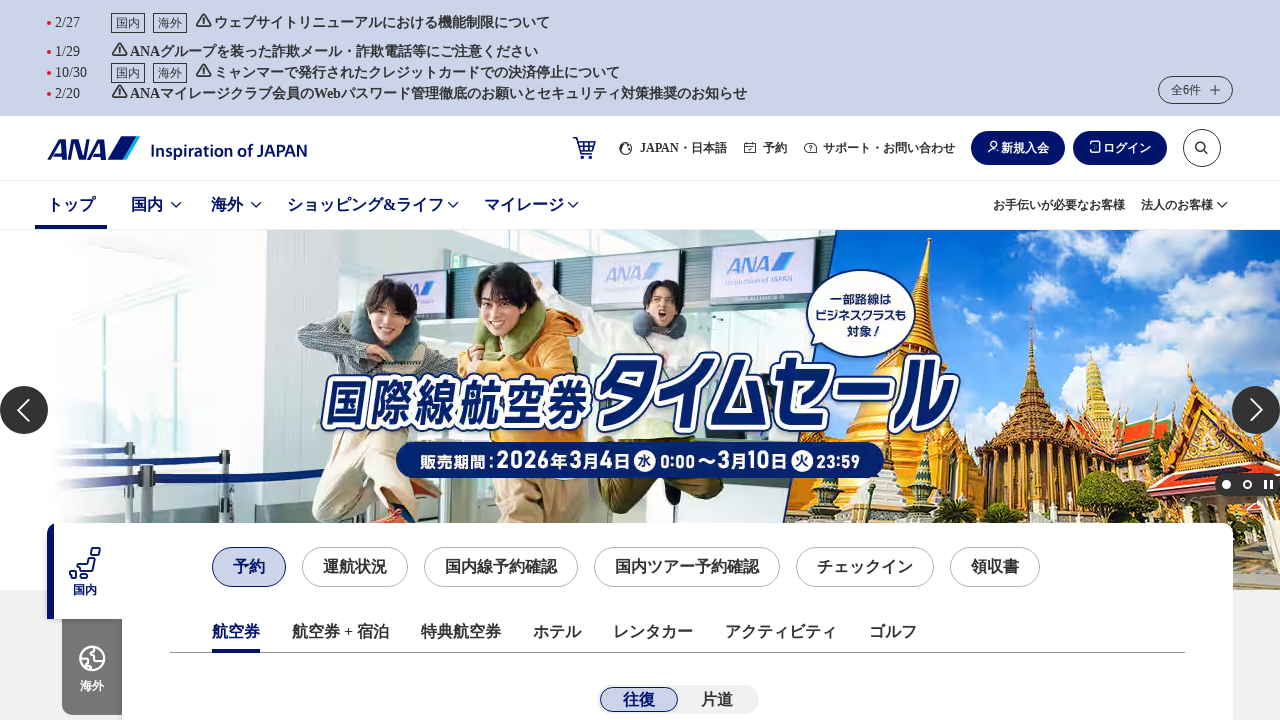

Found domestic flight time sale promotion banner in carousel
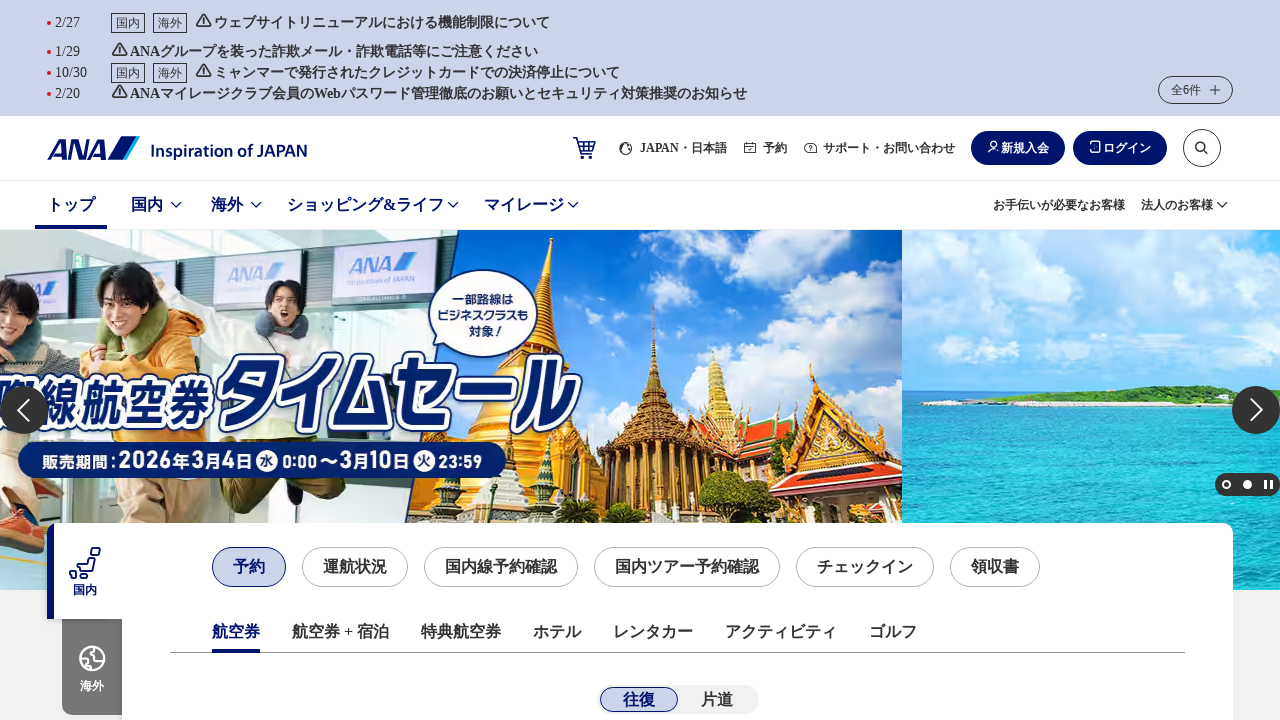

Verified that carousel elements exist on page (found 6 elements)
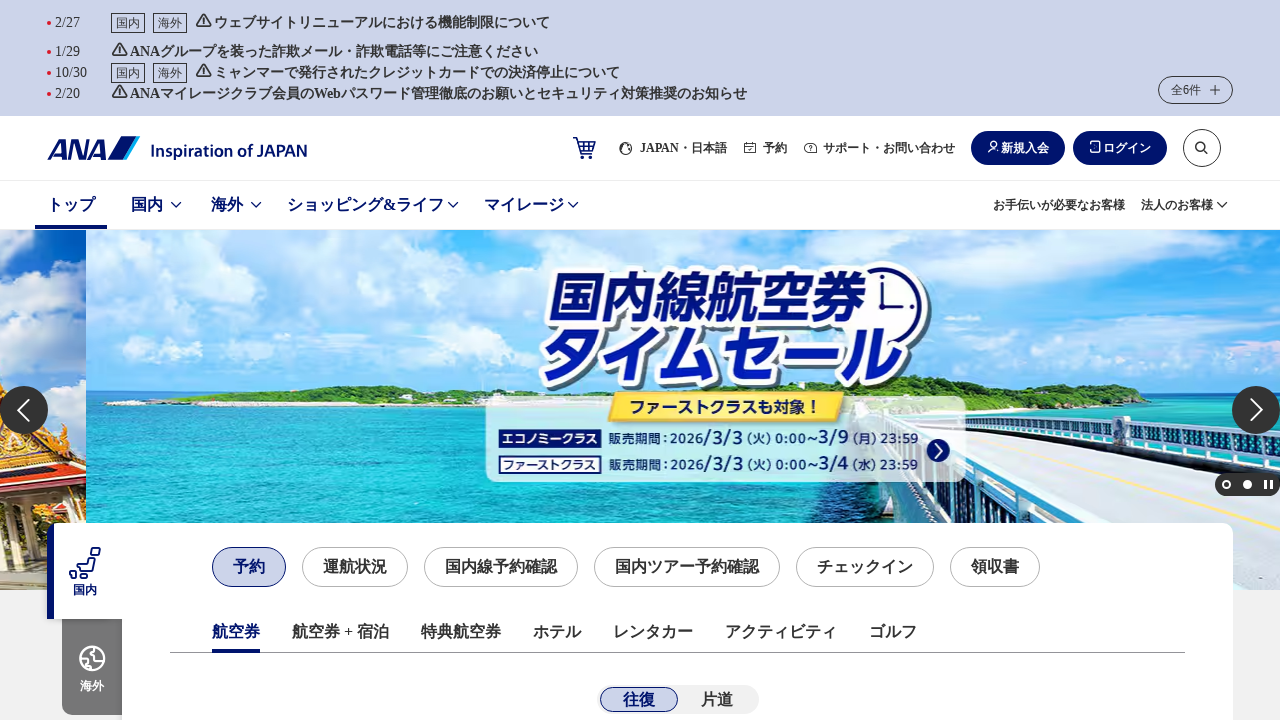

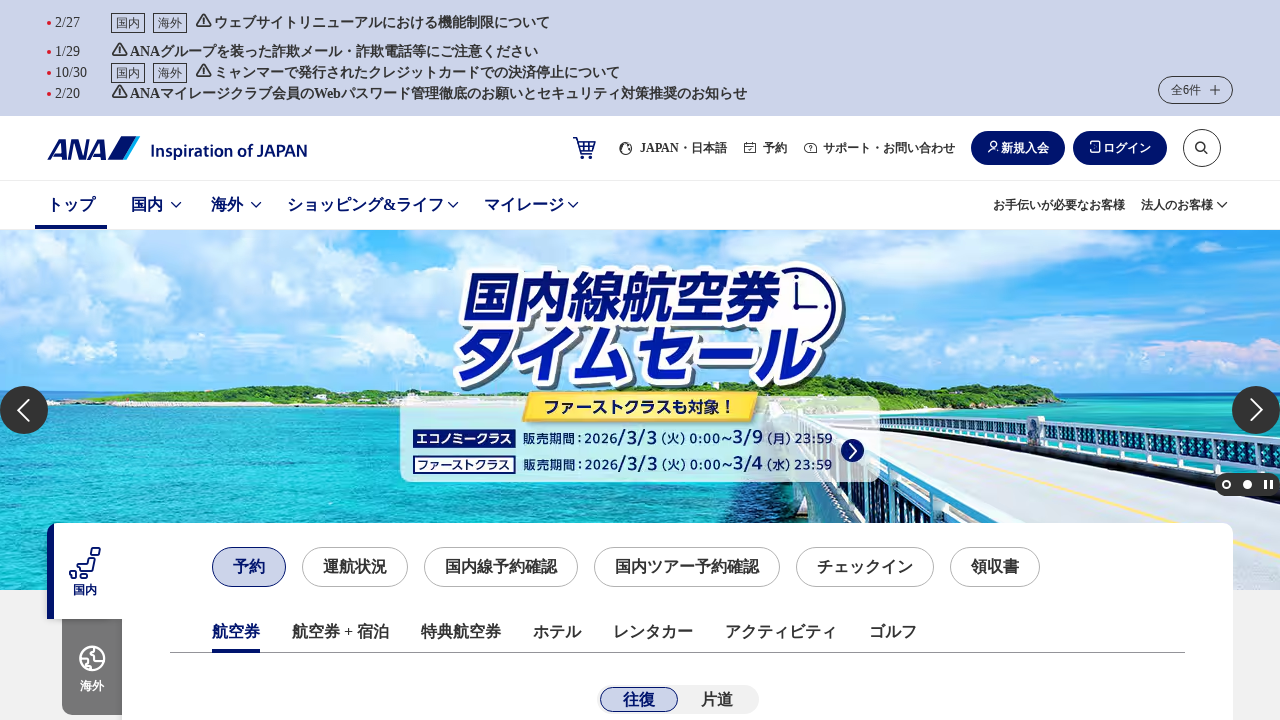